Waits for a house price to reach $100, then clicks a button and solves a mathematical captcha by calculating a formula and submitting the answer

Starting URL: http://suninjuly.github.io/explicit_wait2.html

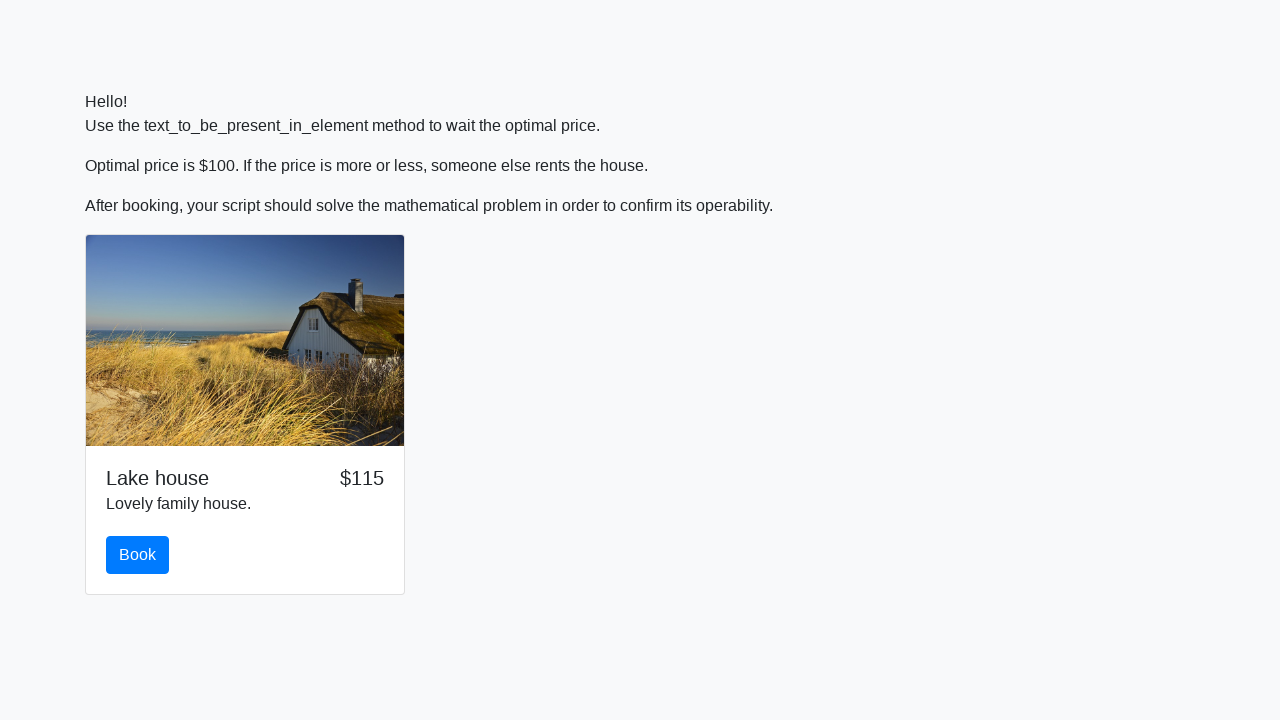

Waited for house price to reach $100
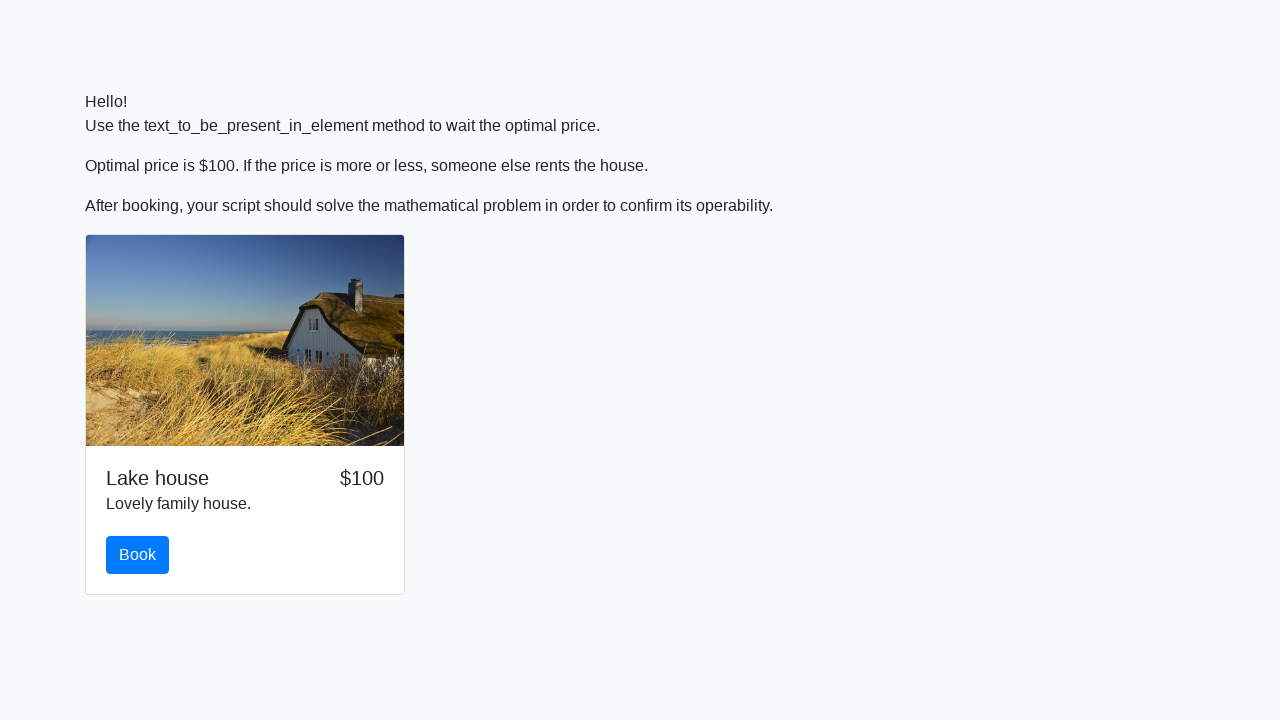

Clicked the book button at (138, 555) on #book
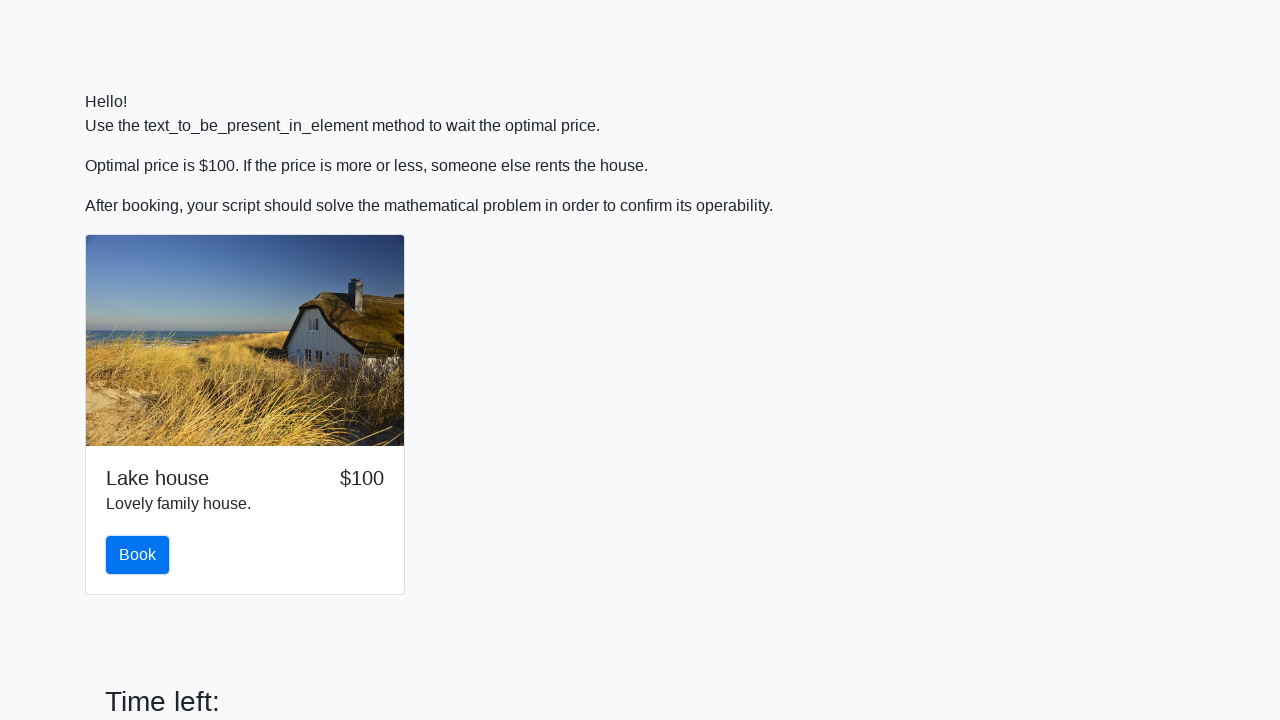

Retrieved value from input field for calculation
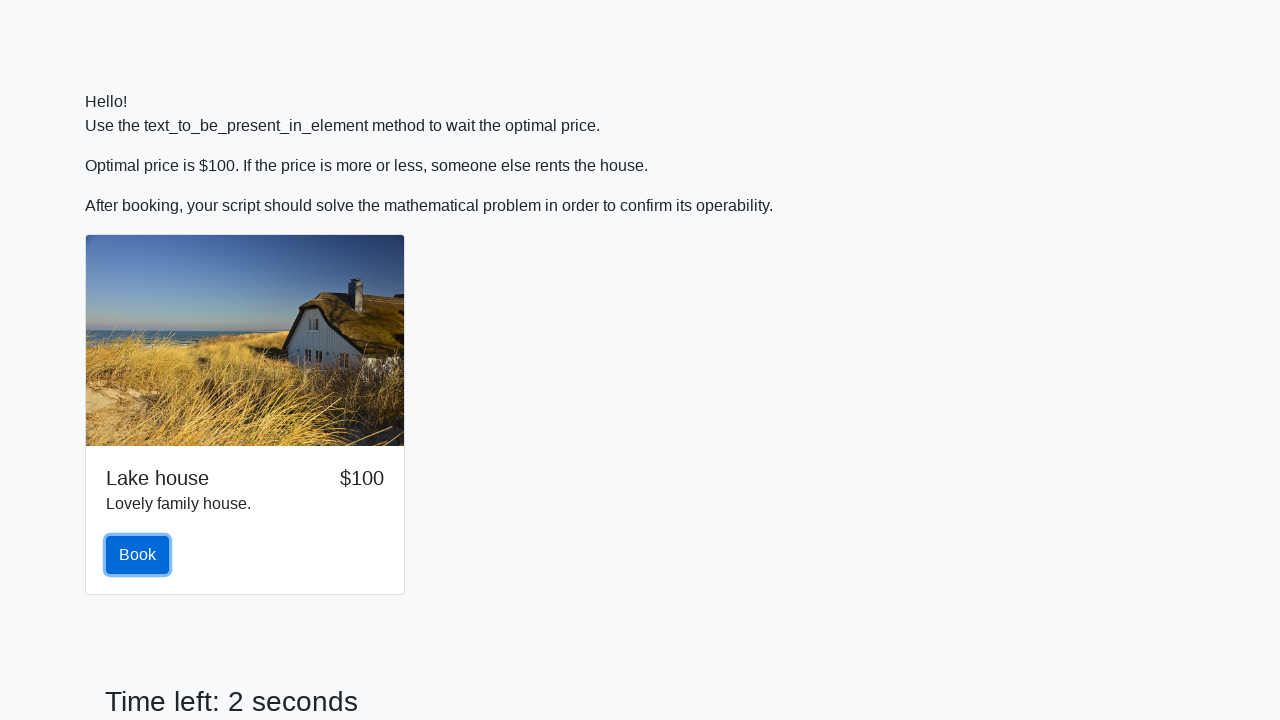

Calculated formula result using logarithm and sine function
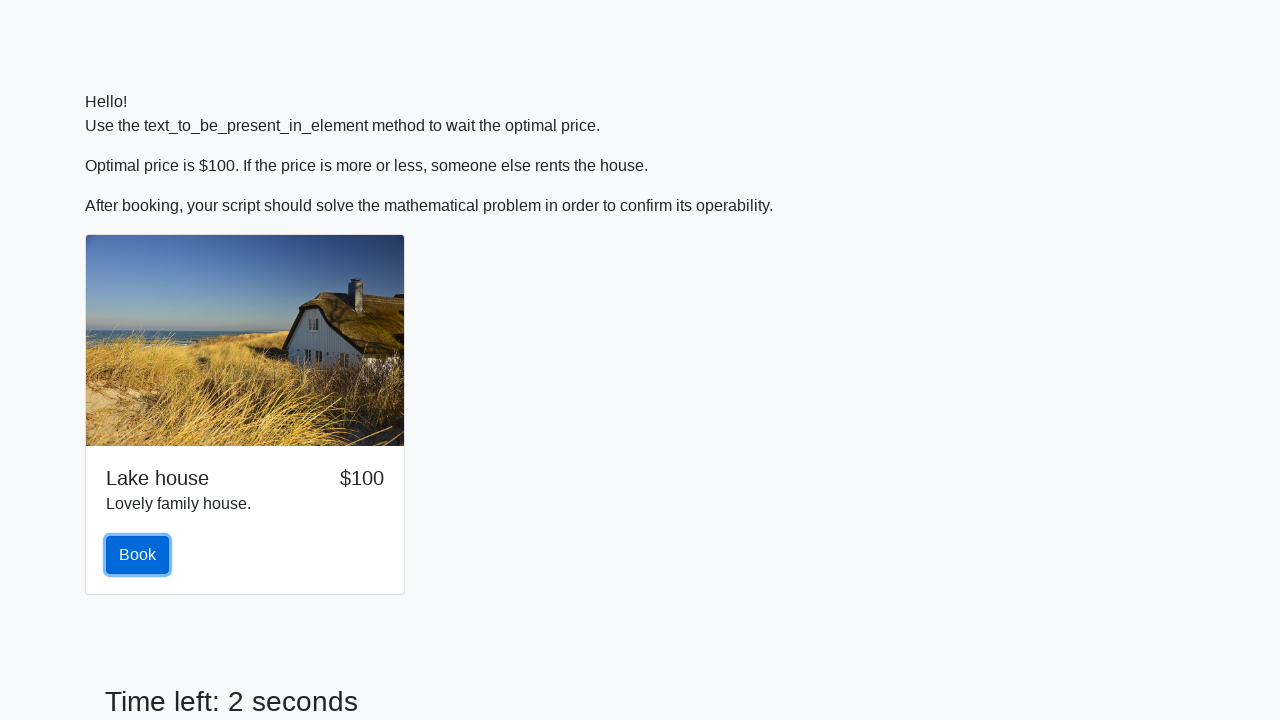

Filled answer field with calculated result on #answer
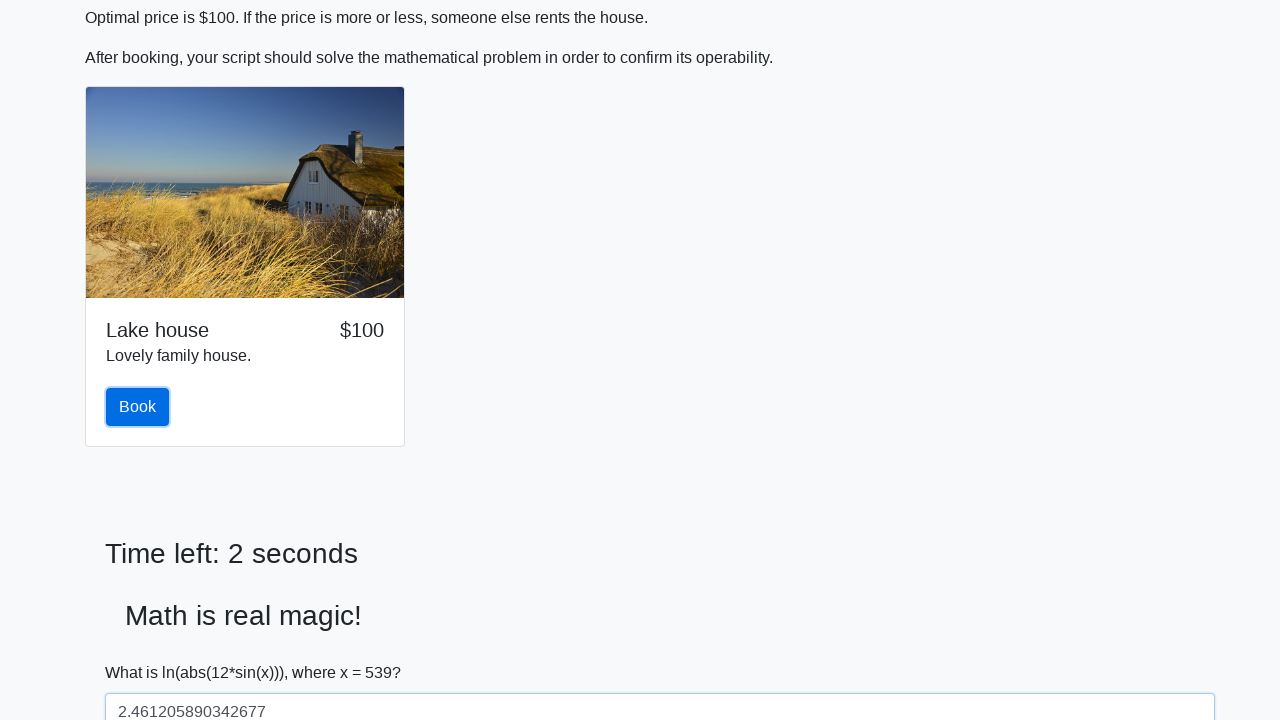

Clicked solve button to submit the captcha answer at (143, 651) on #solve
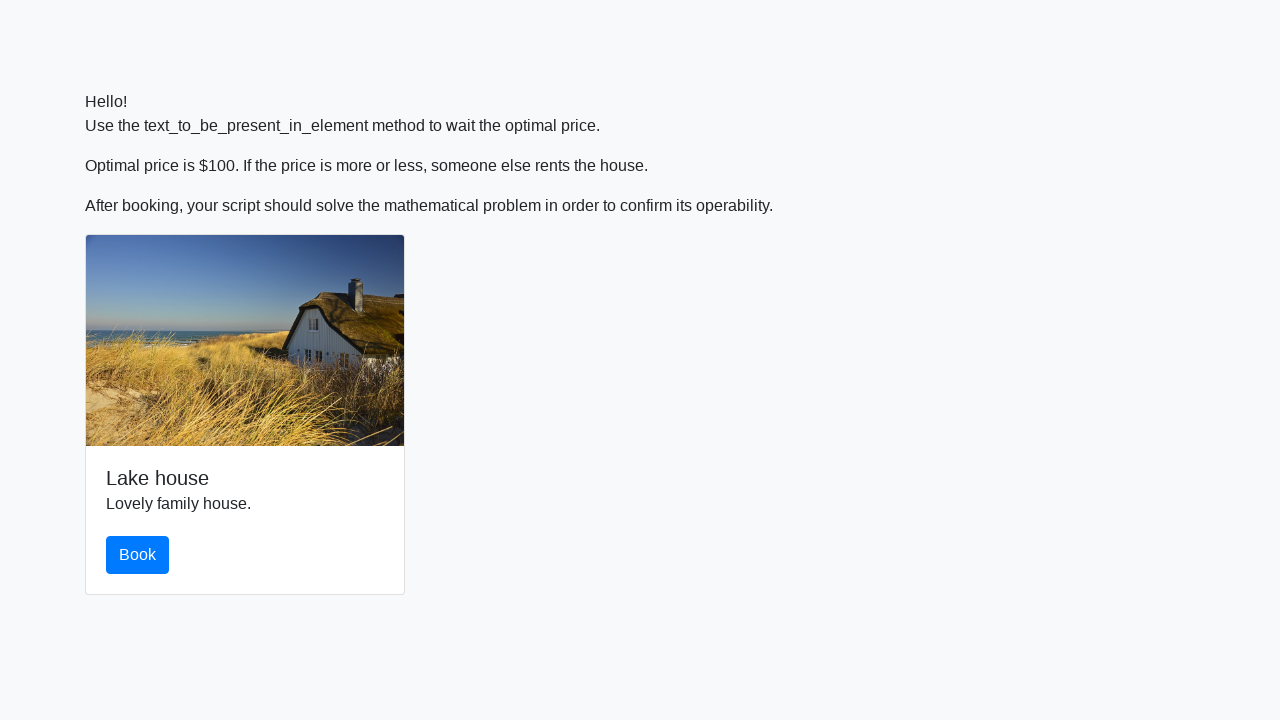

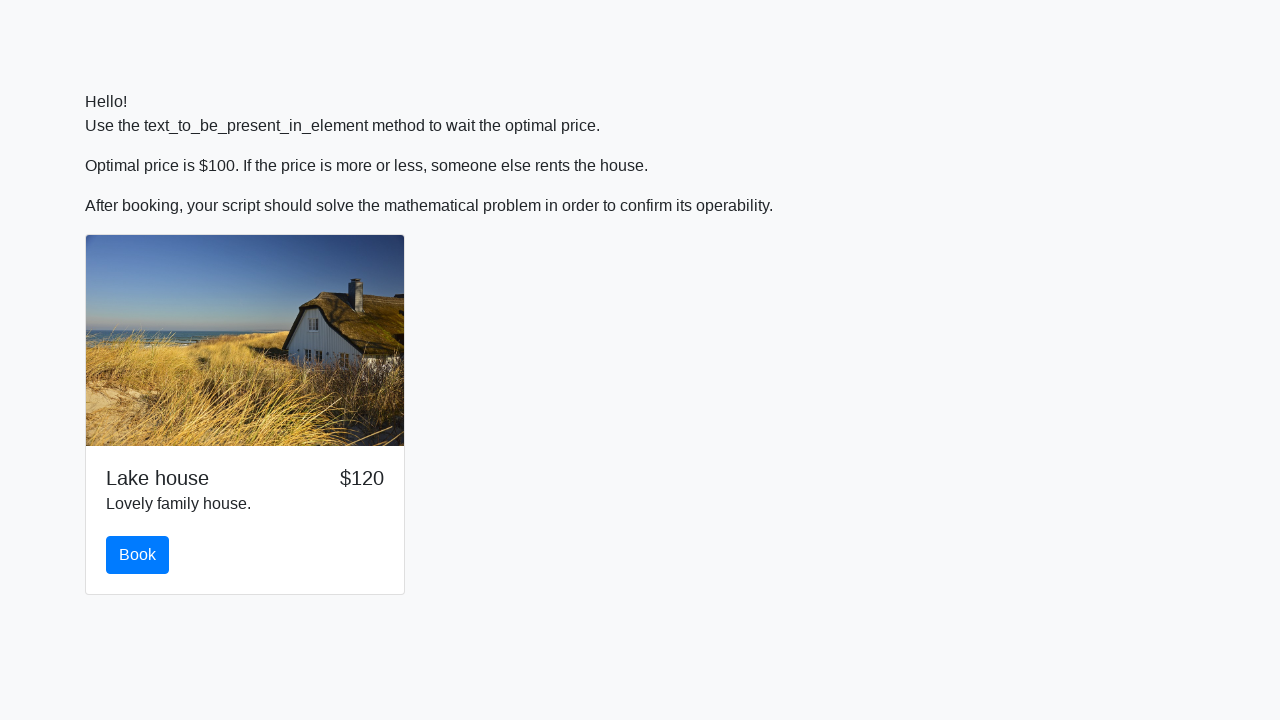